Tests dynamic controls functionality by clicking a toggle button to enable a disabled text field, then typing text into it

Starting URL: https://training-support.net/webelements/dynamic-controls

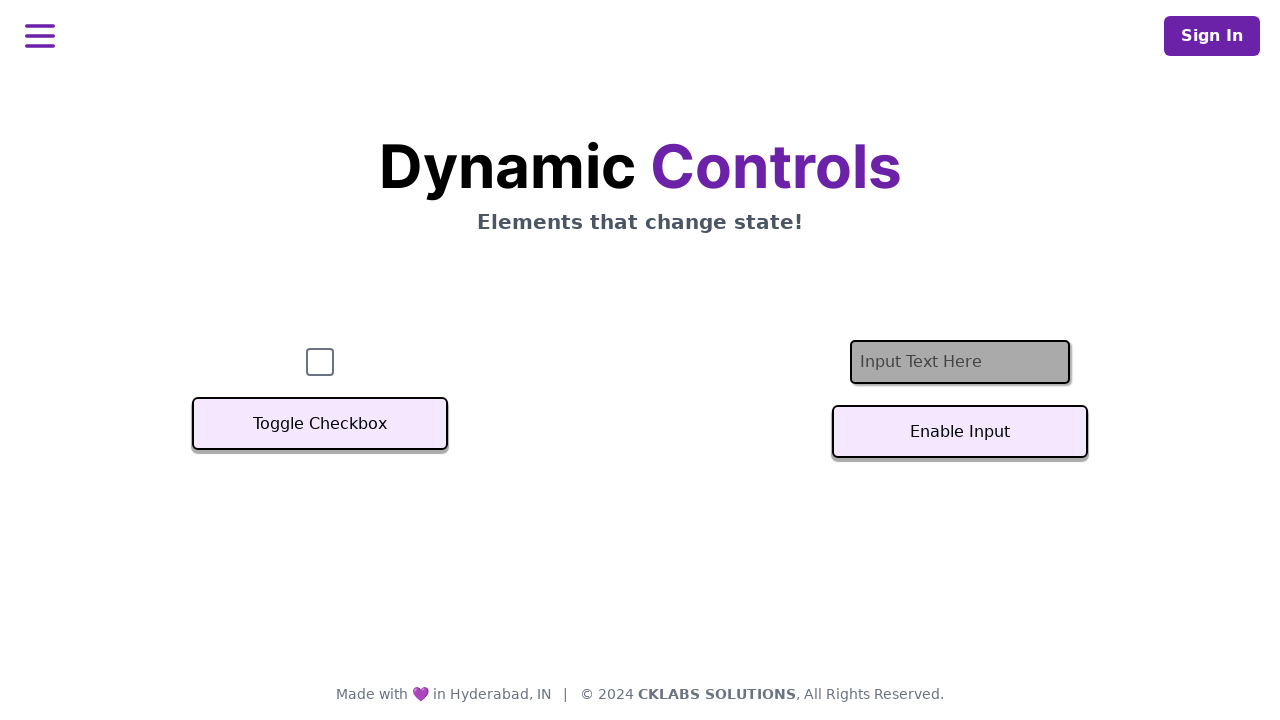

Located the text input field
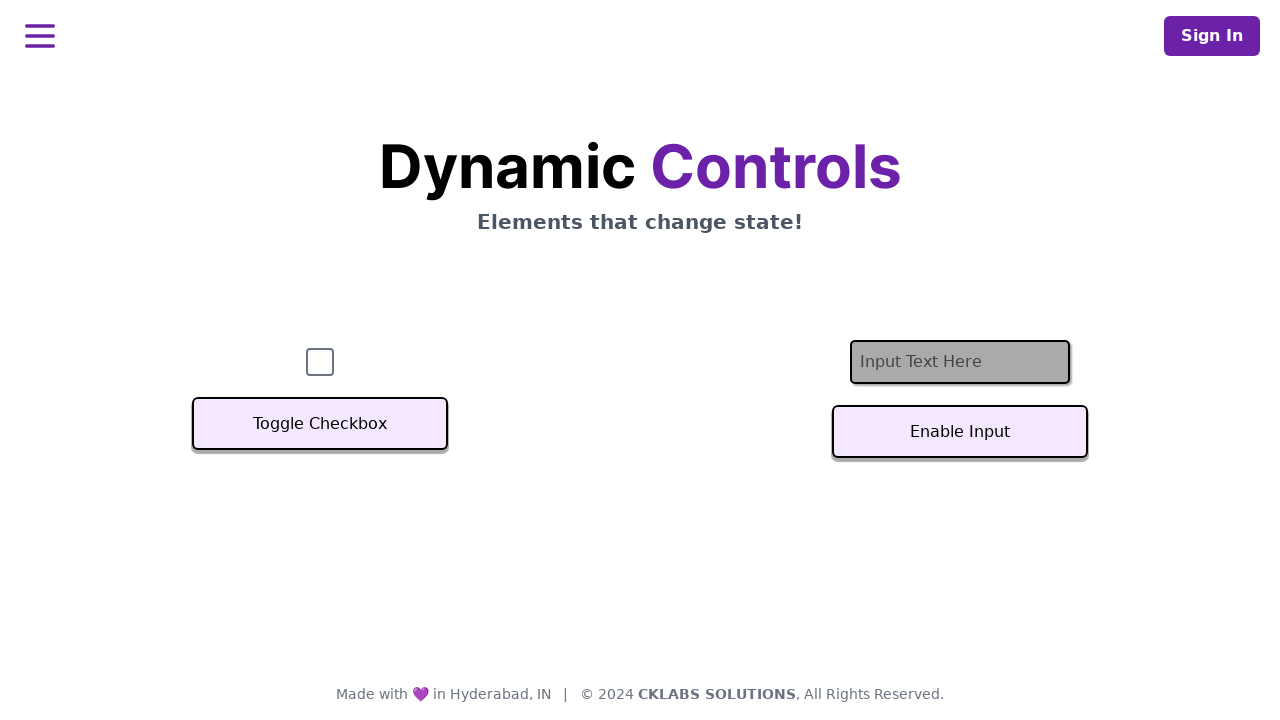

Clicked the toggle button to enable the text field at (960, 432) on #textInputButton
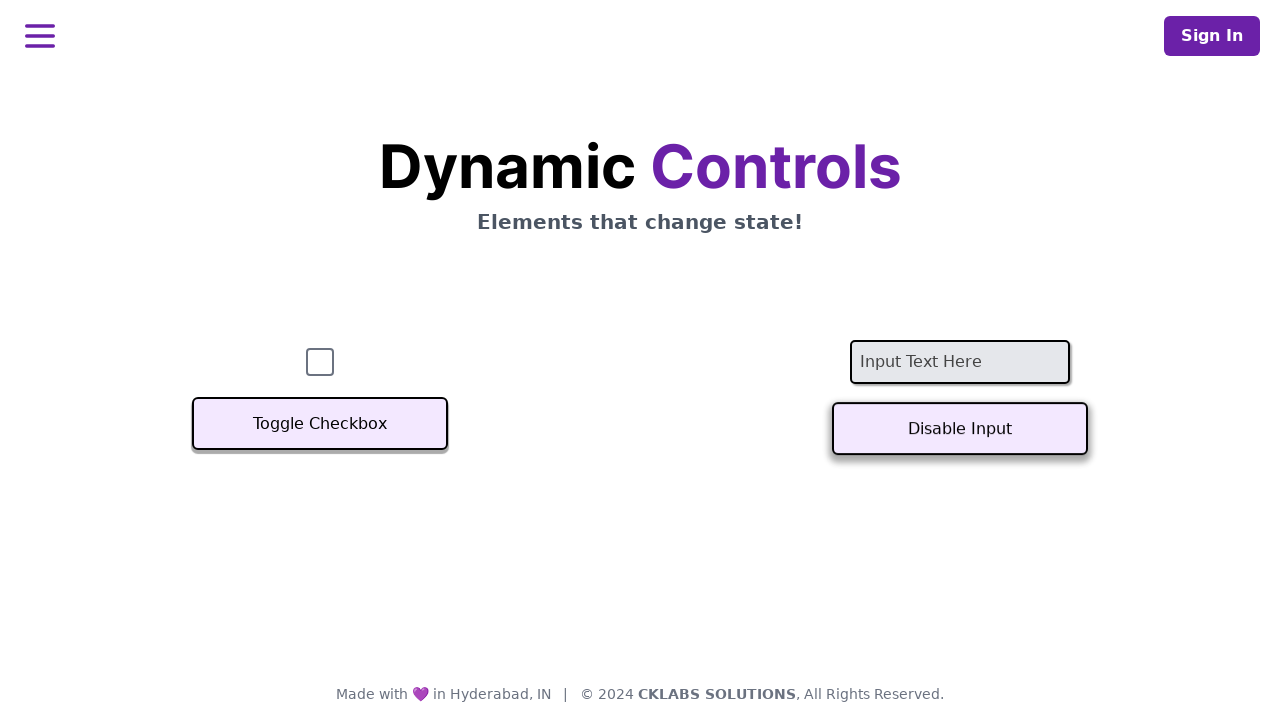

Text field is now enabled
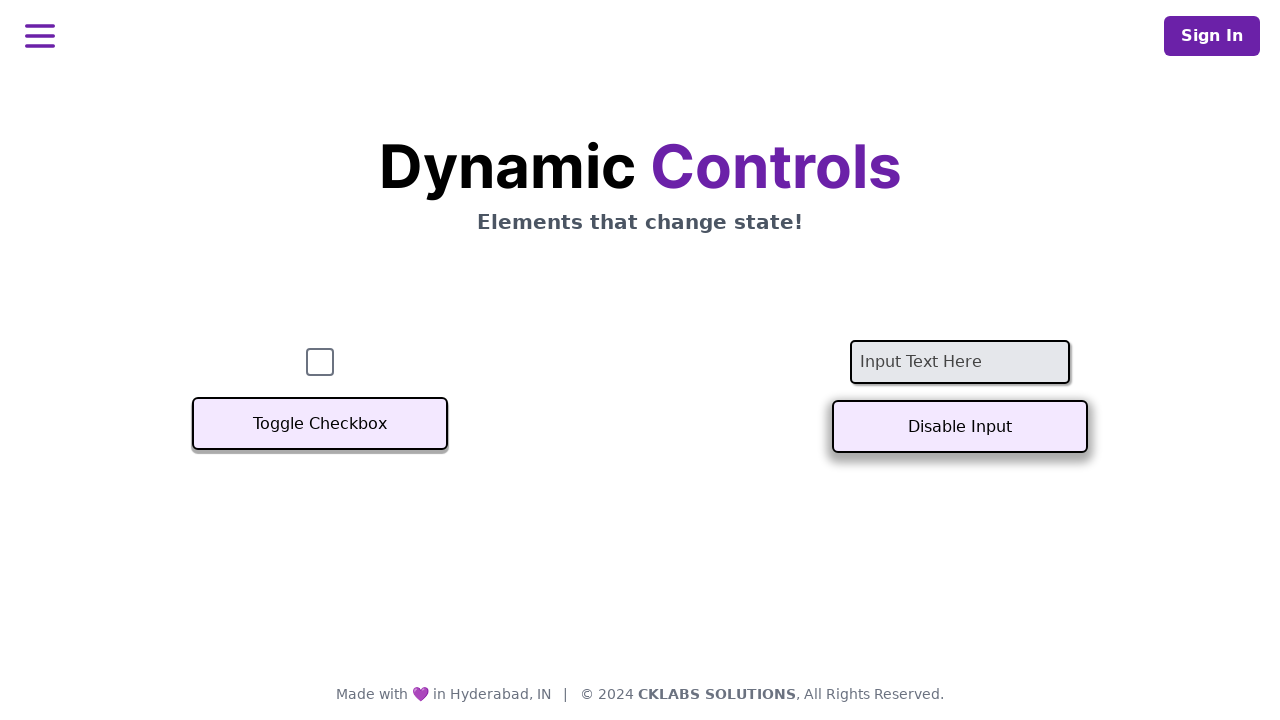

Typed 'Example text' into the enabled text field on #textInput
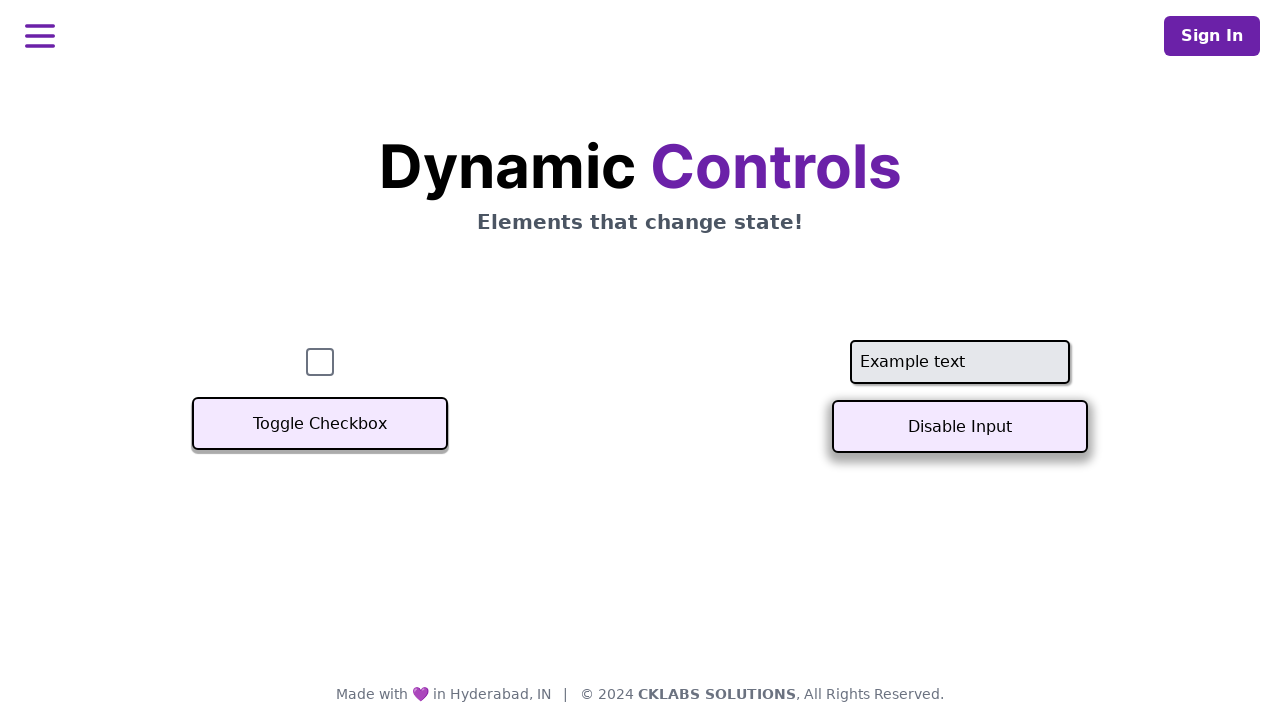

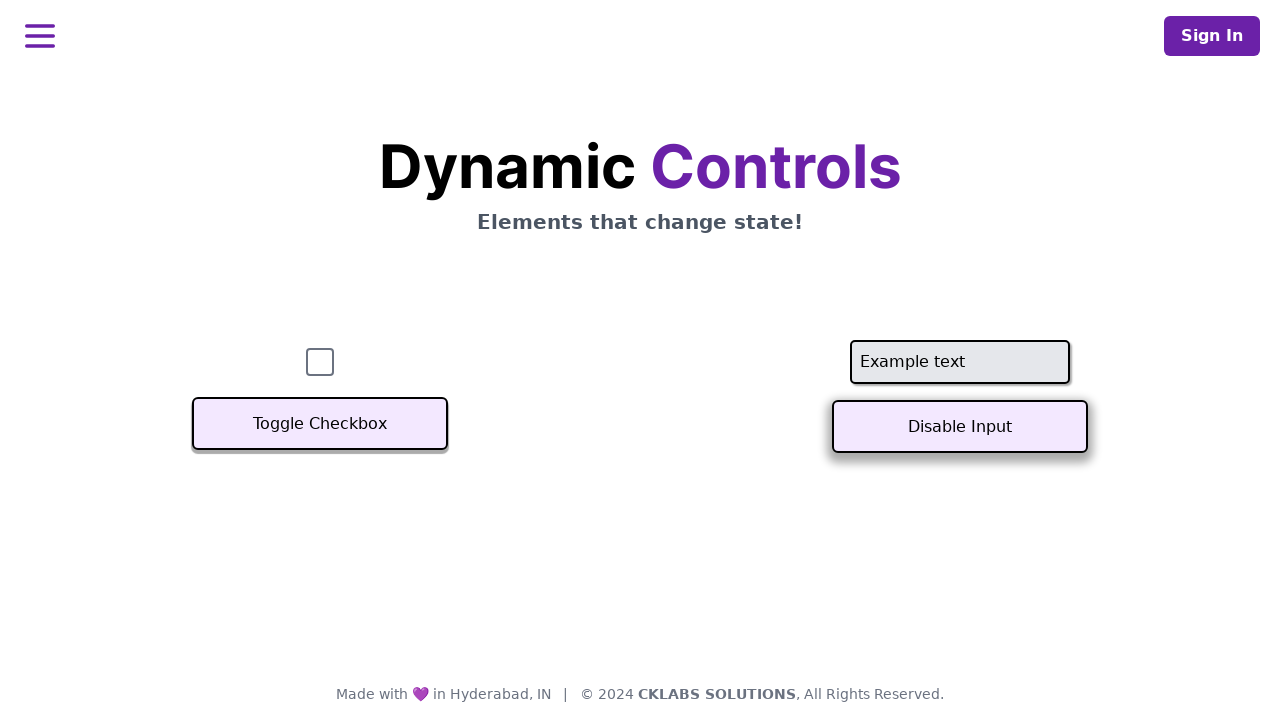